Tests that the first number field only accepts a maximum of 10 digits by entering 11 digits and verifying the truncated result

Starting URL: https://testsheepnz.github.io/BasicCalculator

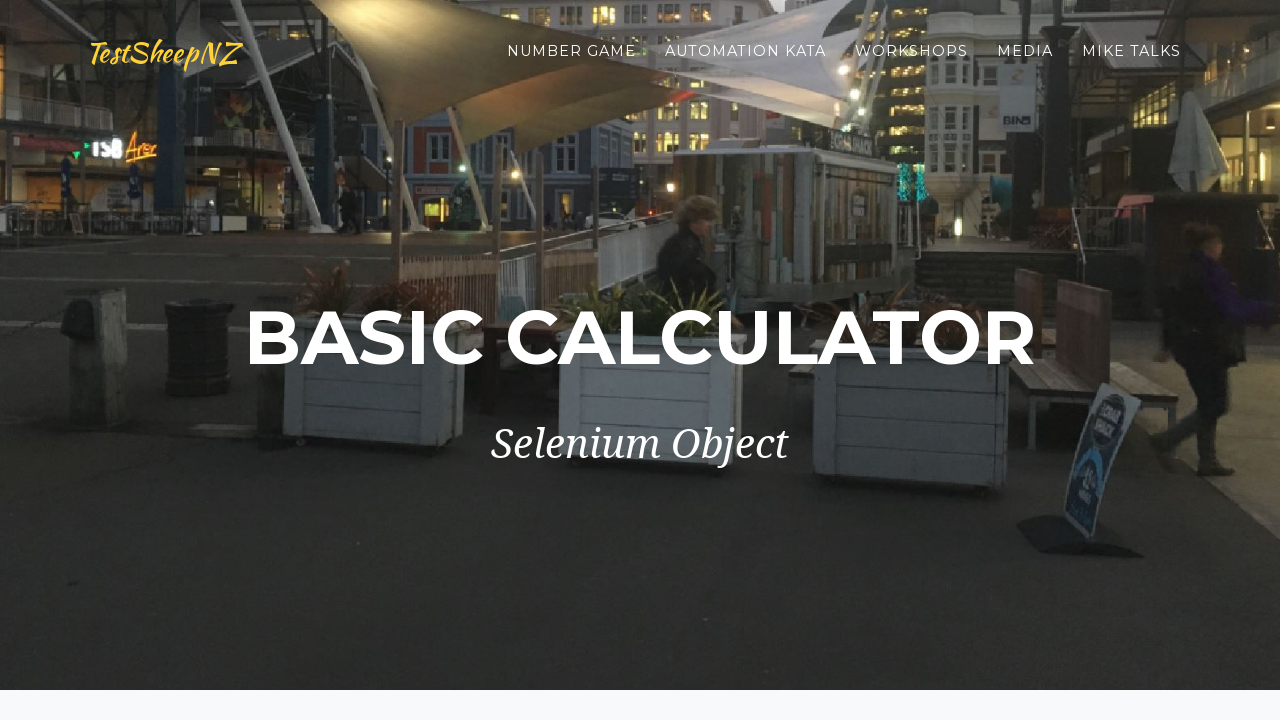

Selected build version from dropdown on select[name="selectBuild"]
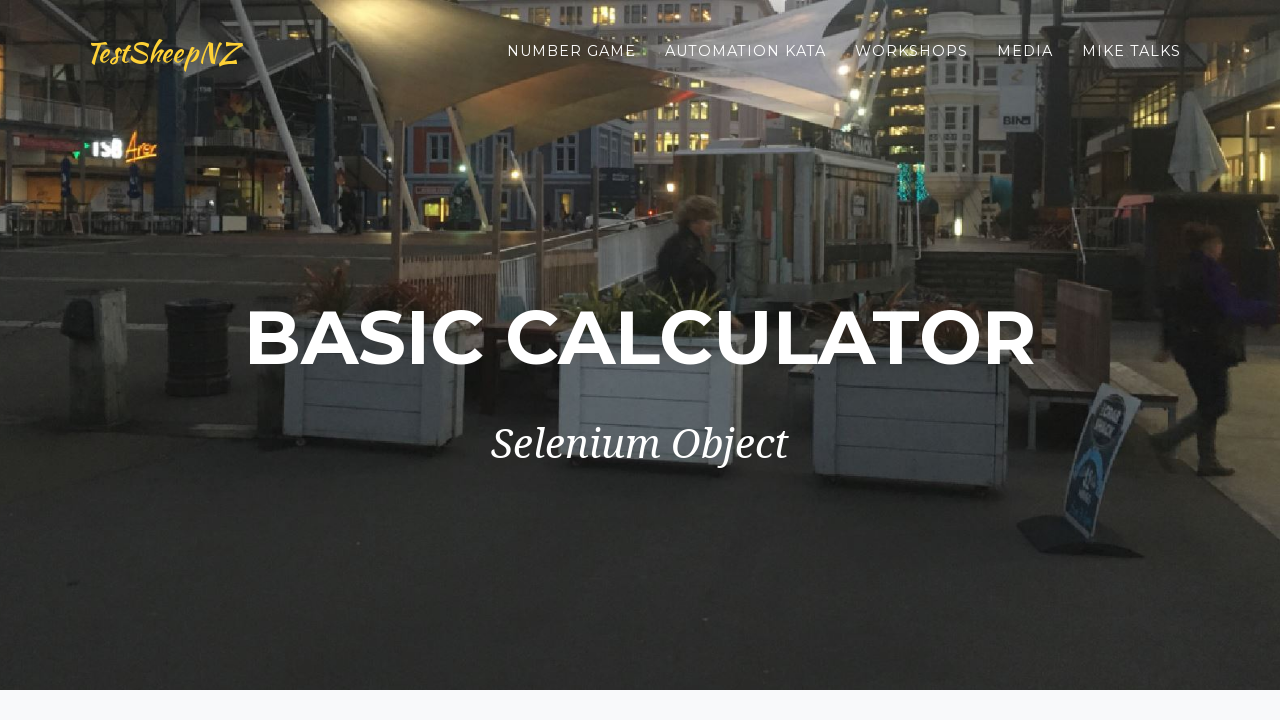

Entered 11 digits into first number field on #number1Field
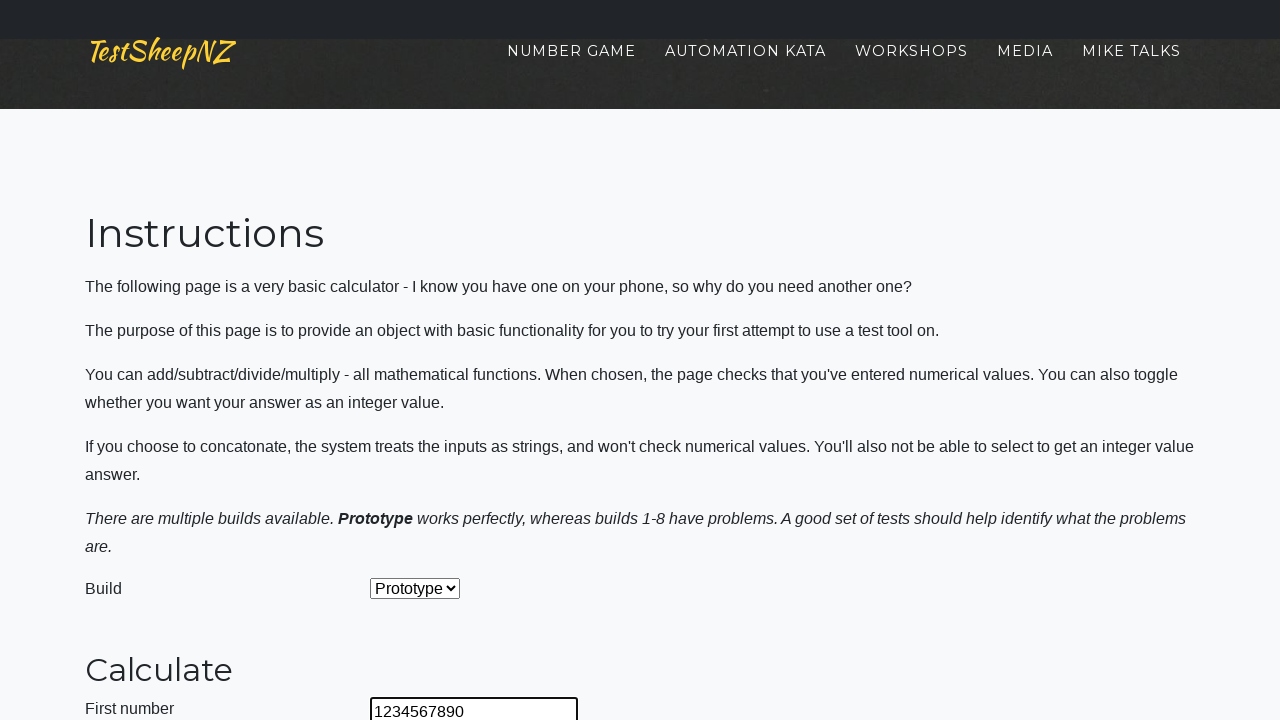

Entered 1 into second number field on #number2Field
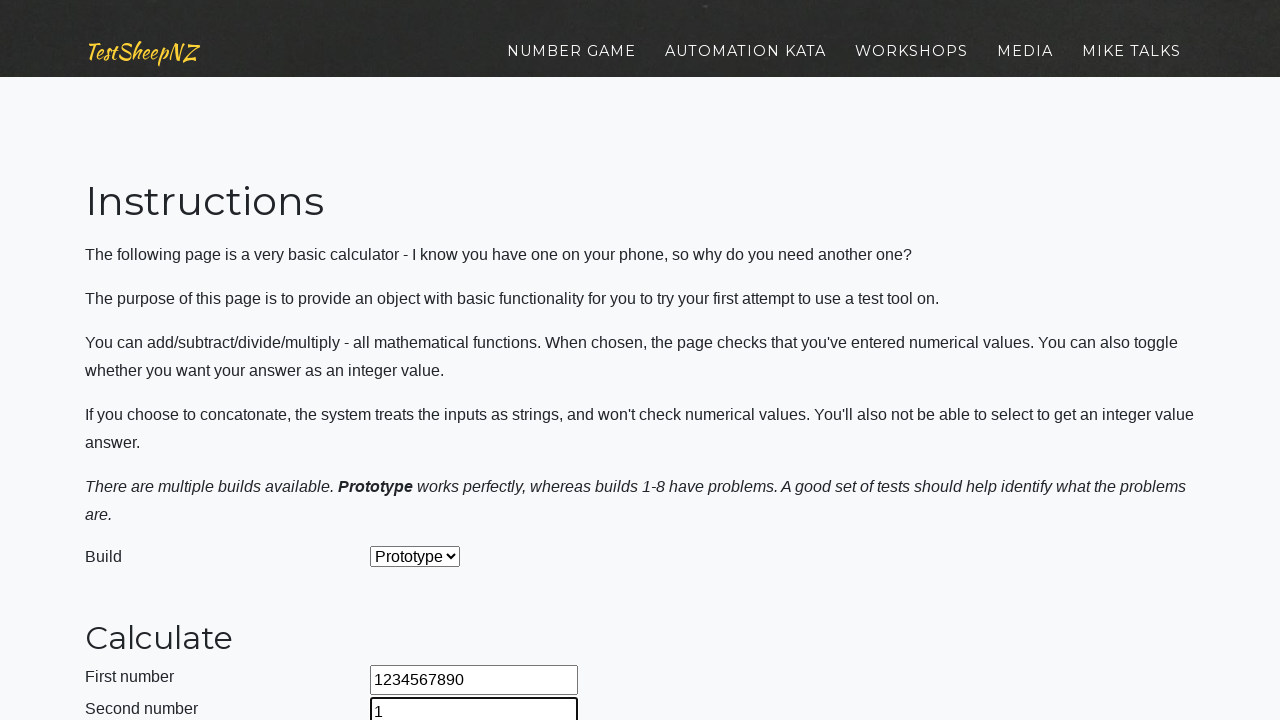

Selected addition operation from dropdown on select[name="selectOperation"]
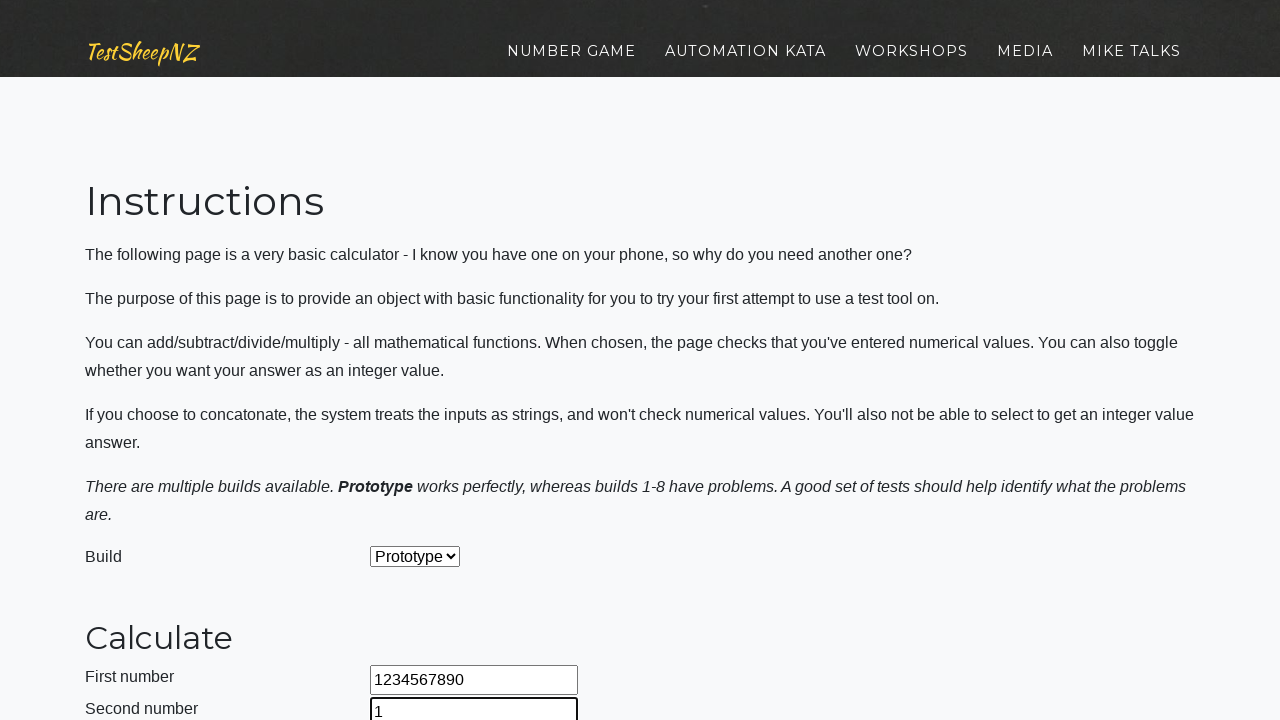

Clicked calculate button at (422, 361) on #calculateButton
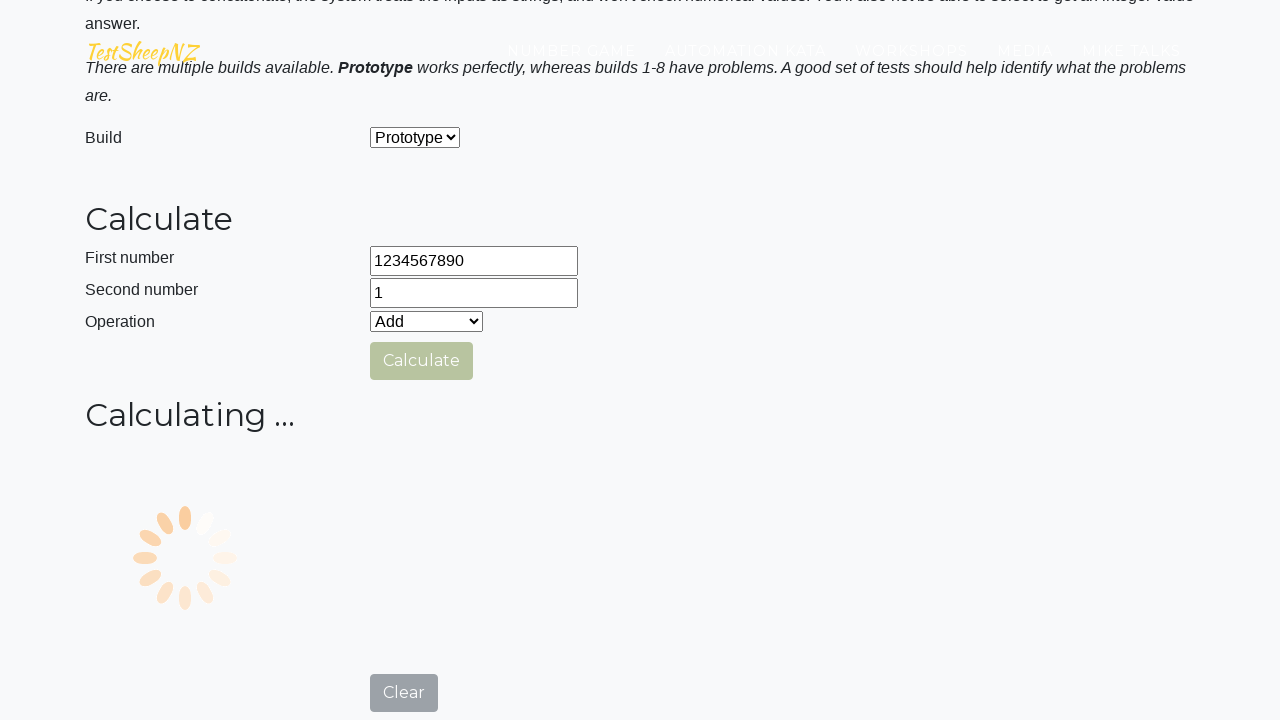

Answer field loaded and first number field verified to be truncated to maximum 10 digits
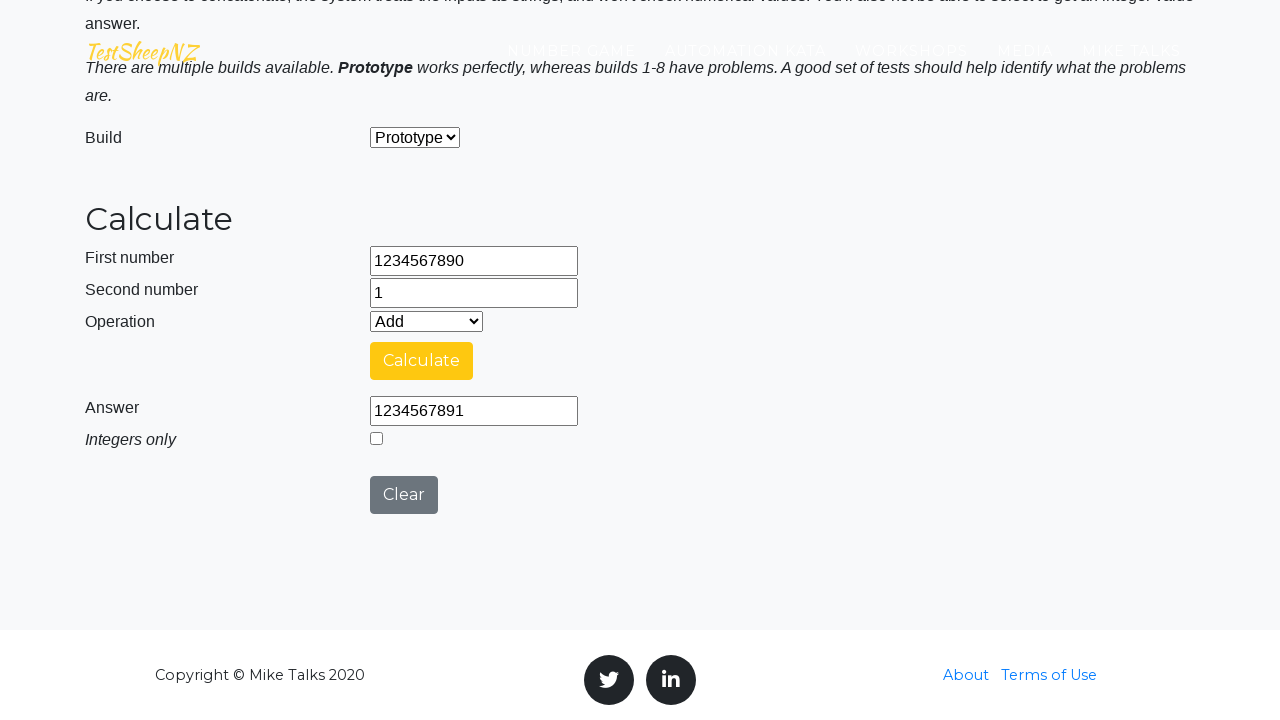

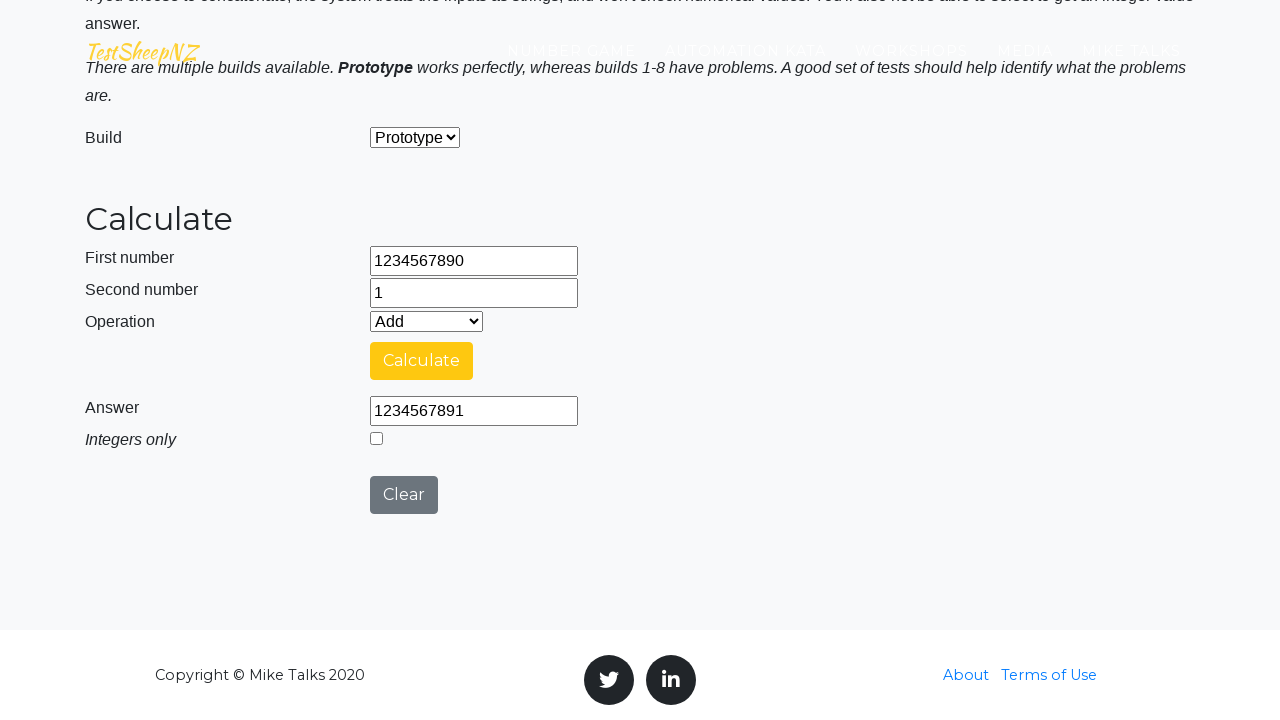